Tests handling a confirmation dialog by clicking a button to trigger an alert and then dismissing it.

Starting URL: https://www.techlearn.in/code/confirmation-dialog-box/

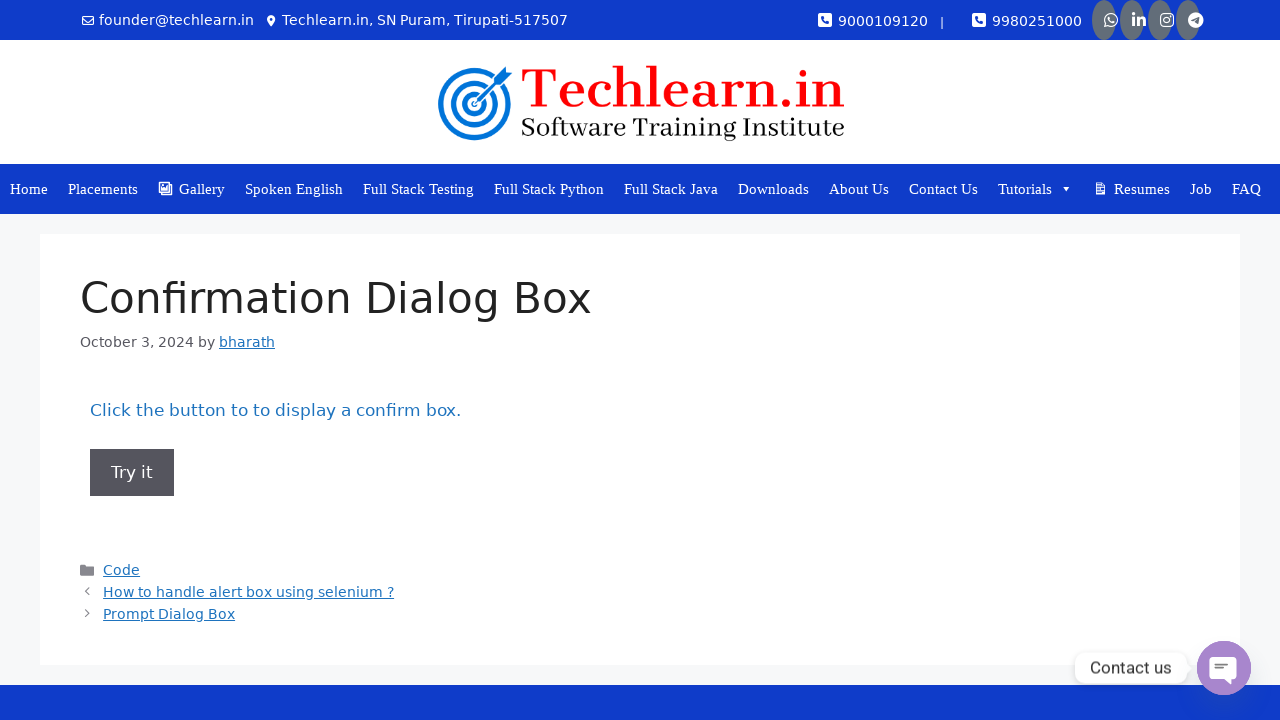

Clicked button to trigger confirmation dialog at (132, 472) on xpath=//*[@id='post-725']/div/div/div/div/div/div/div/button
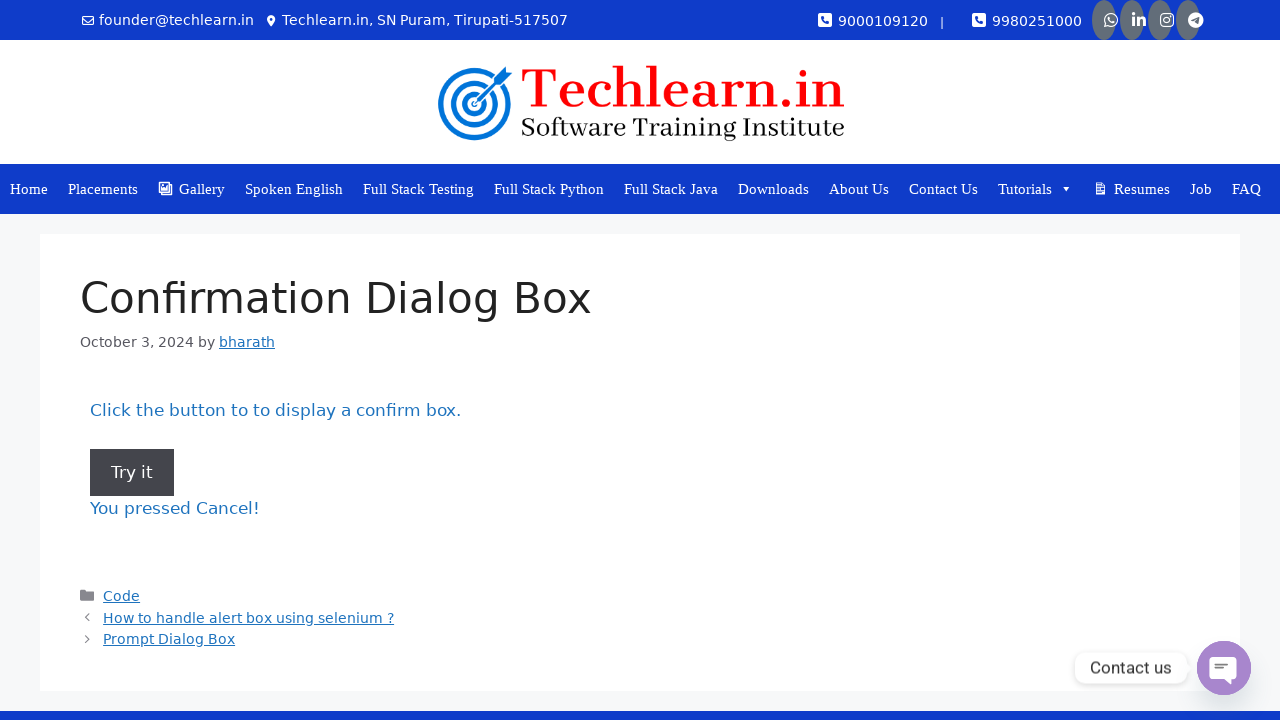

Set up dialog handler to dismiss confirmation dialog
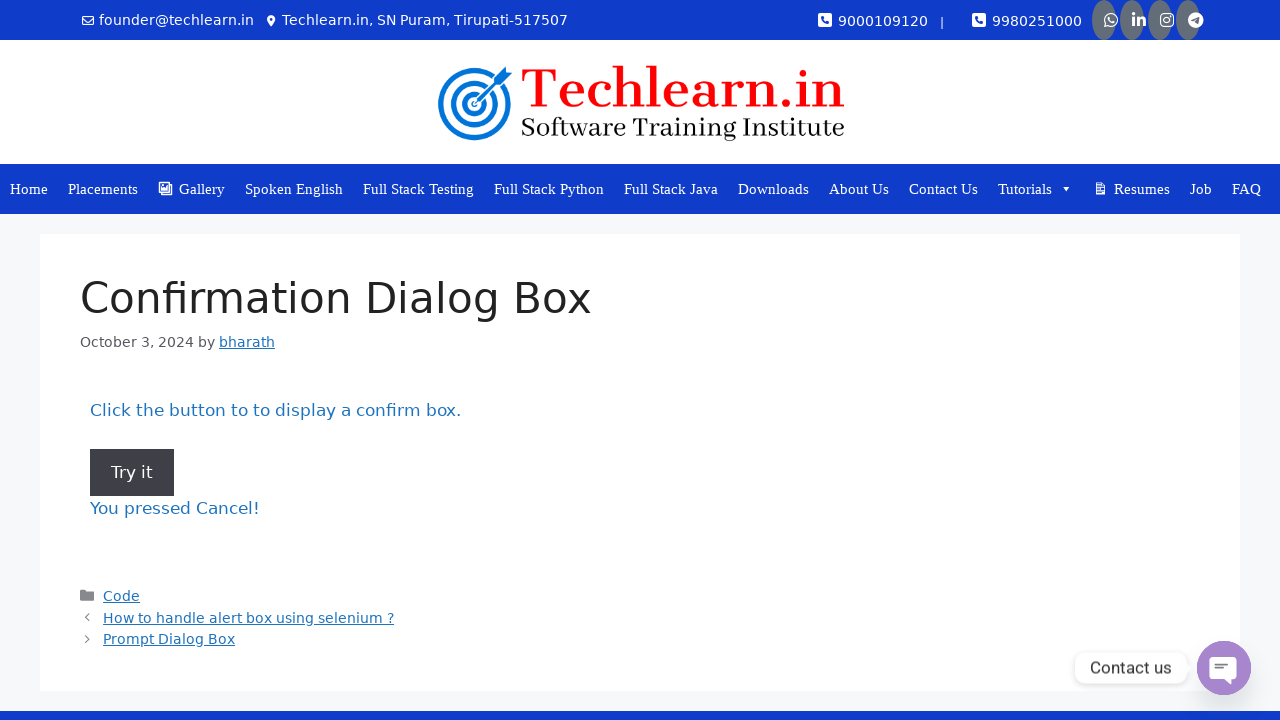

Waited for dialog to be handled
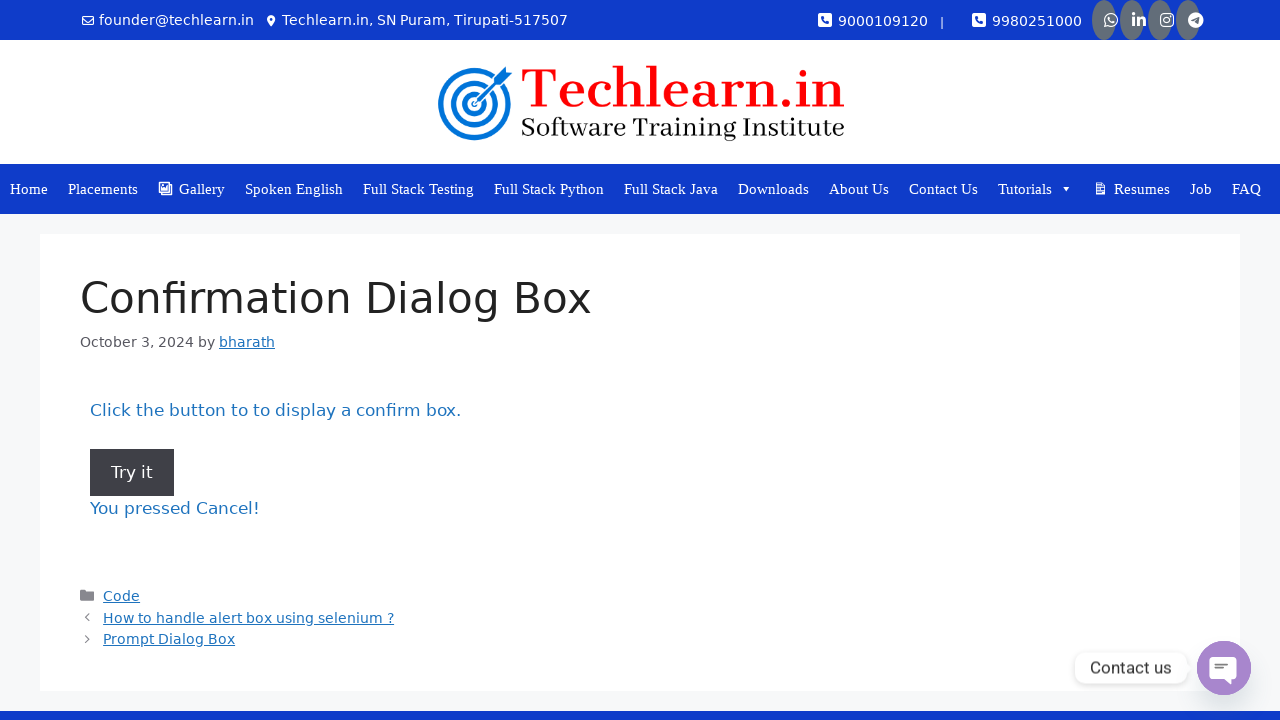

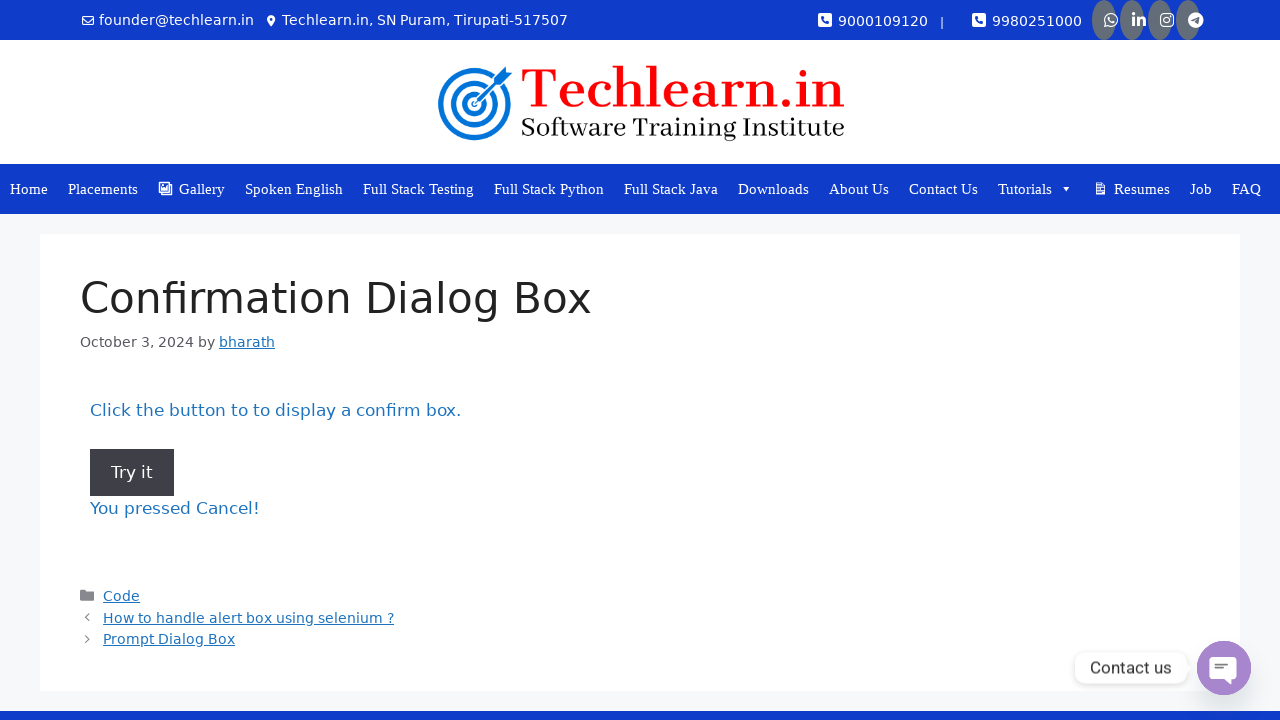